Tests mouse hover functionality by hovering over a dropdown menu and clicking to select Python language option on the Playwright documentation site.

Starting URL: https://playwright.dev/

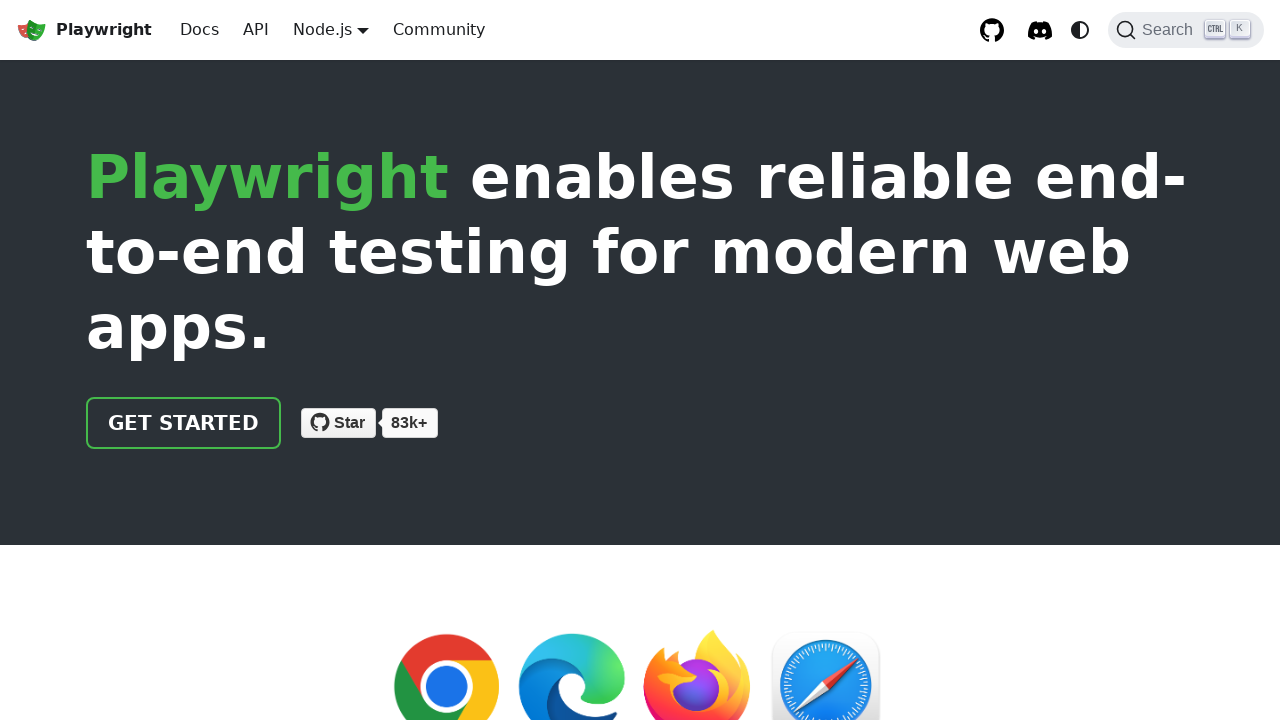

Hovered over Node.js dropdown menu at (322, 29) on div.dropdown--hoverable >> text=Node.js
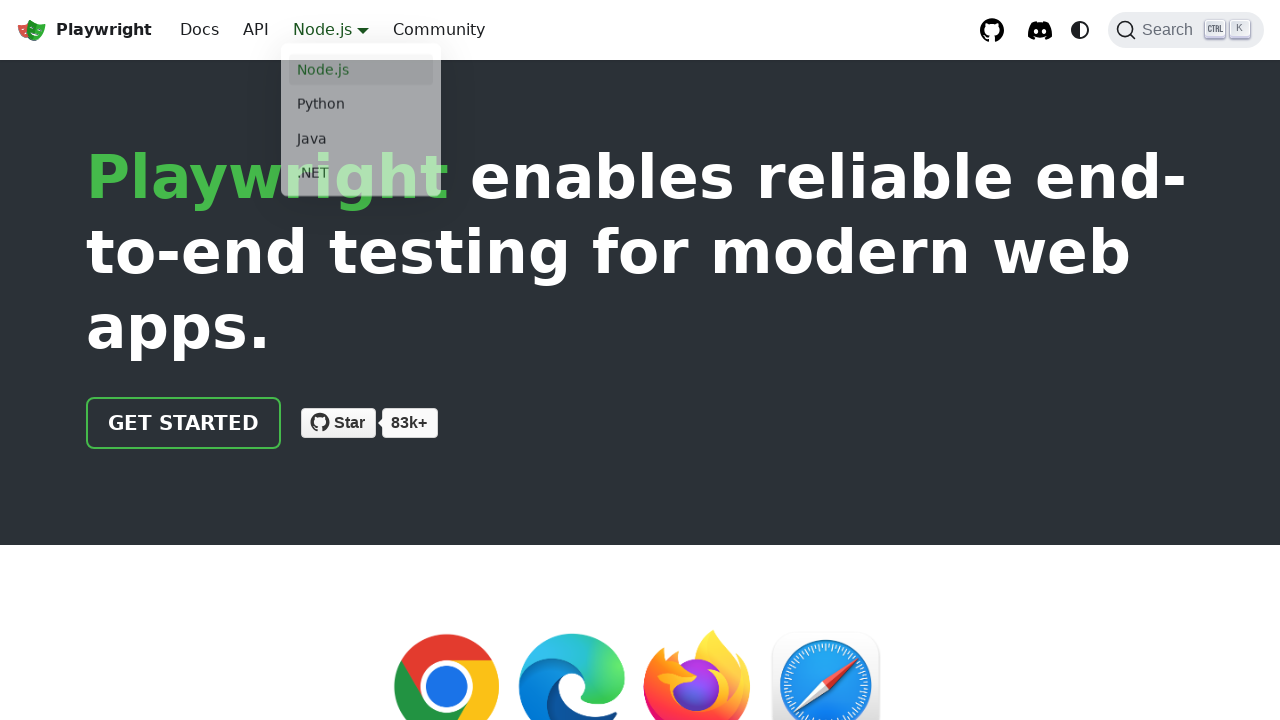

Clicked Python language option from dropdown menu at (361, 108) on div.dropdown--hoverable >> text=Python
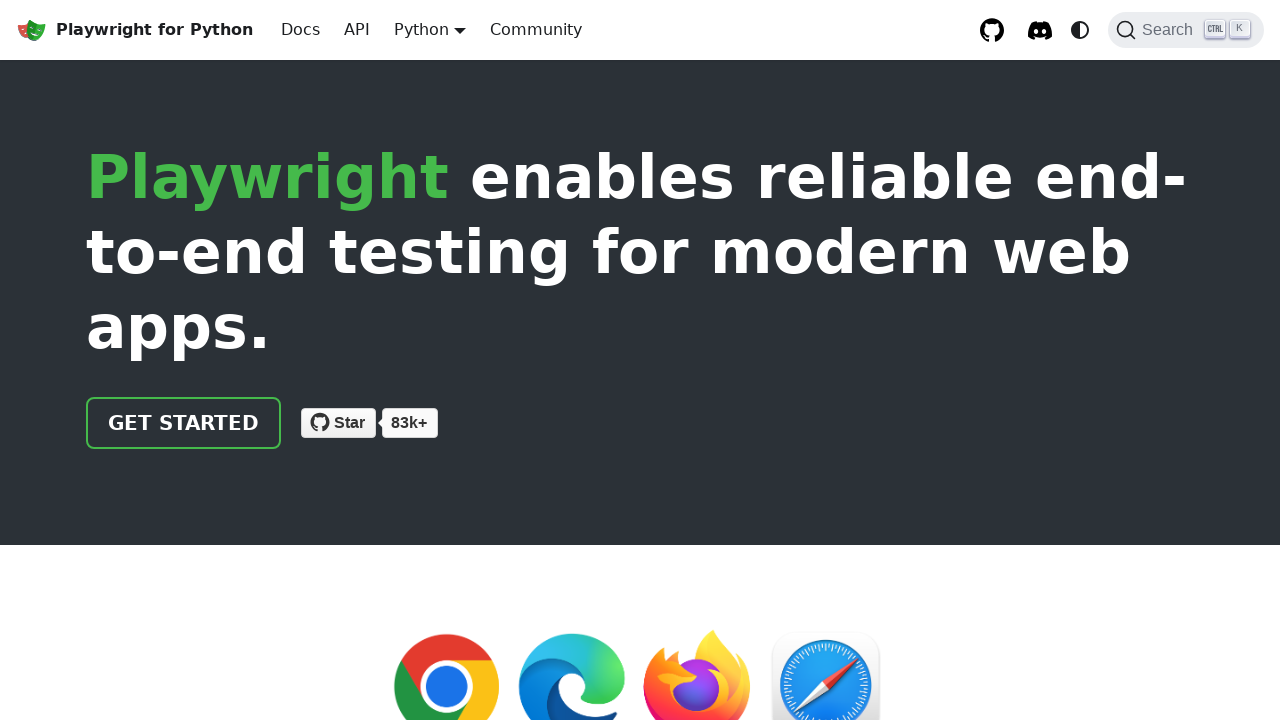

Python documentation page loaded with 'Playwright for Python' content
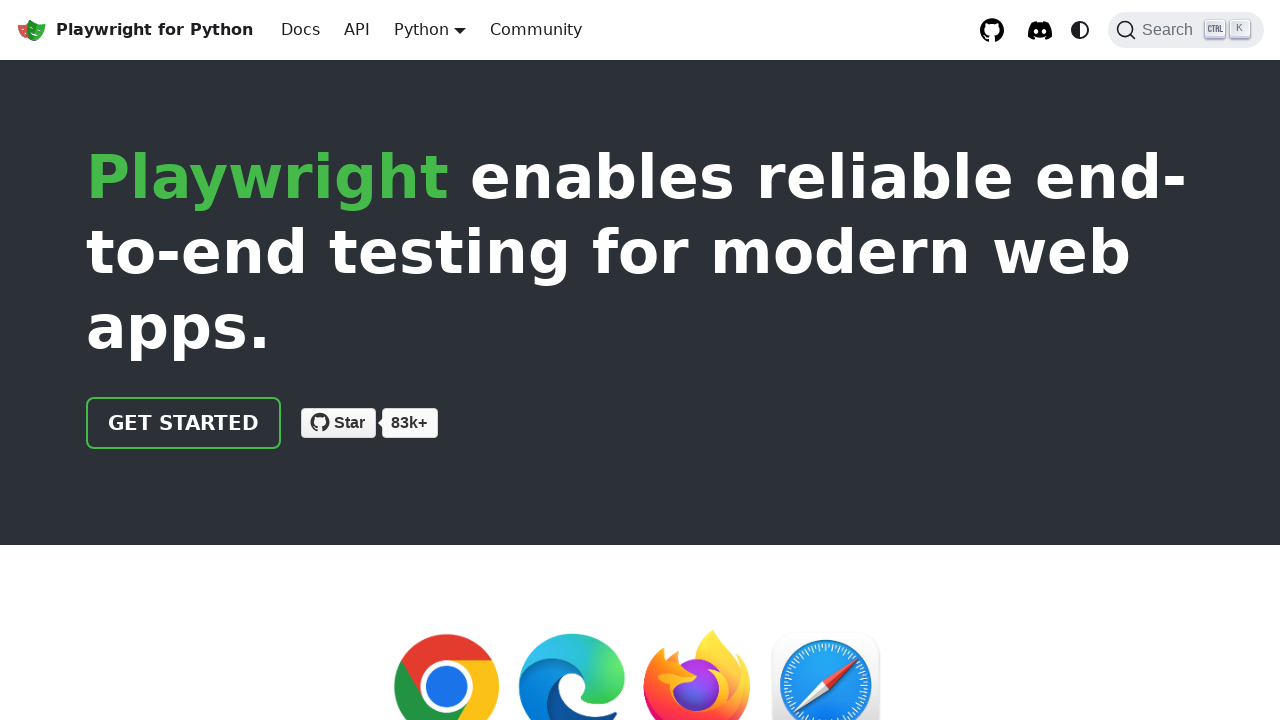

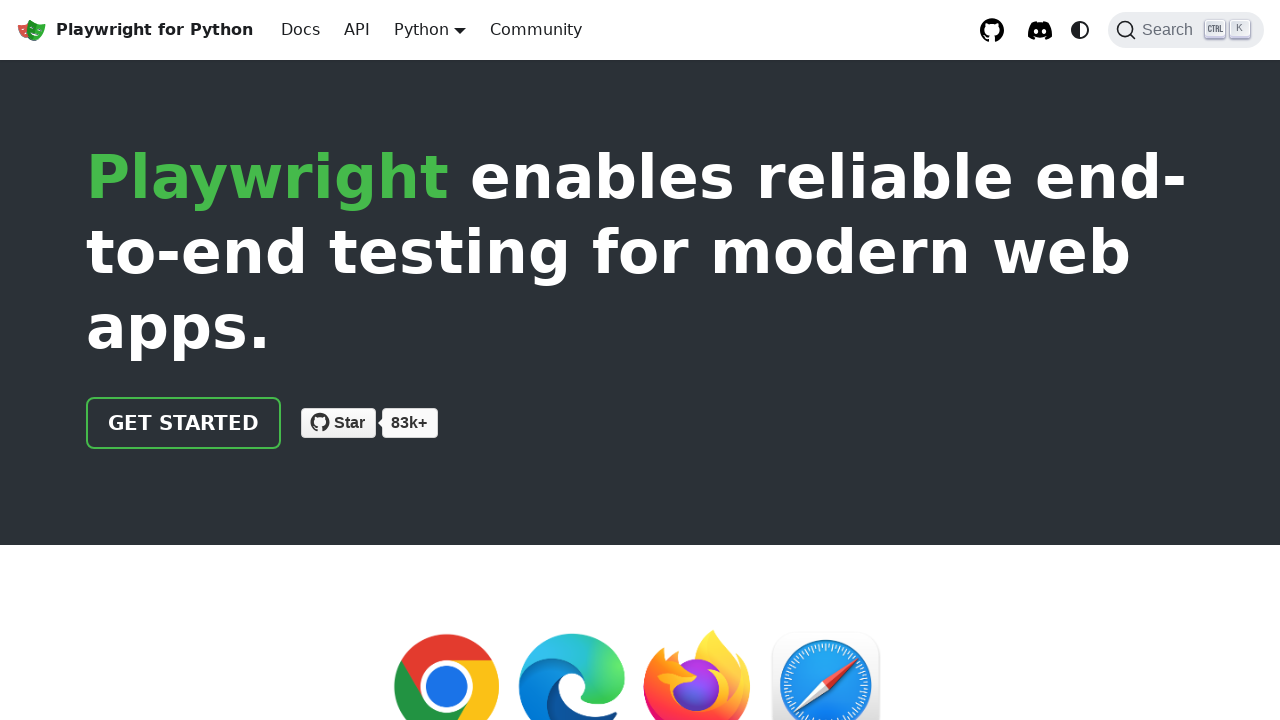